Tests file download functionality by navigating to download page and clicking a file link

Starting URL: https://the-internet.herokuapp.com/

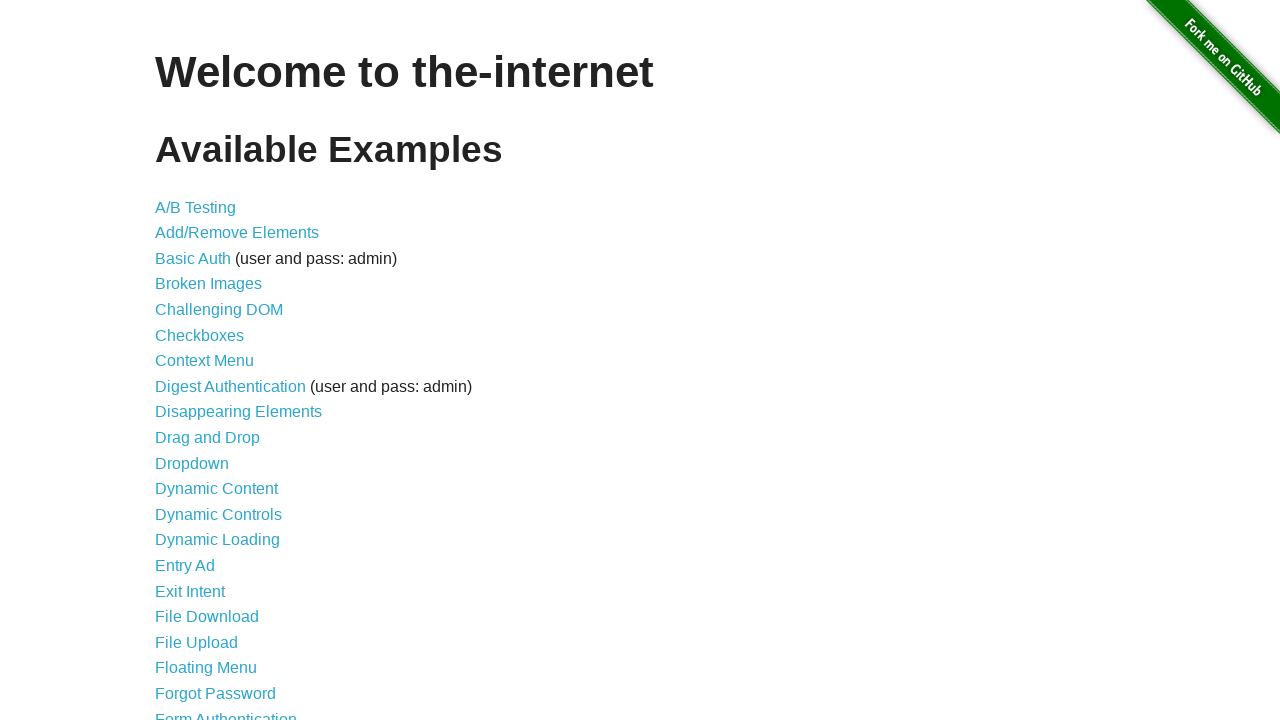

Clicked on File Download link at (207, 617) on a[href='/download']
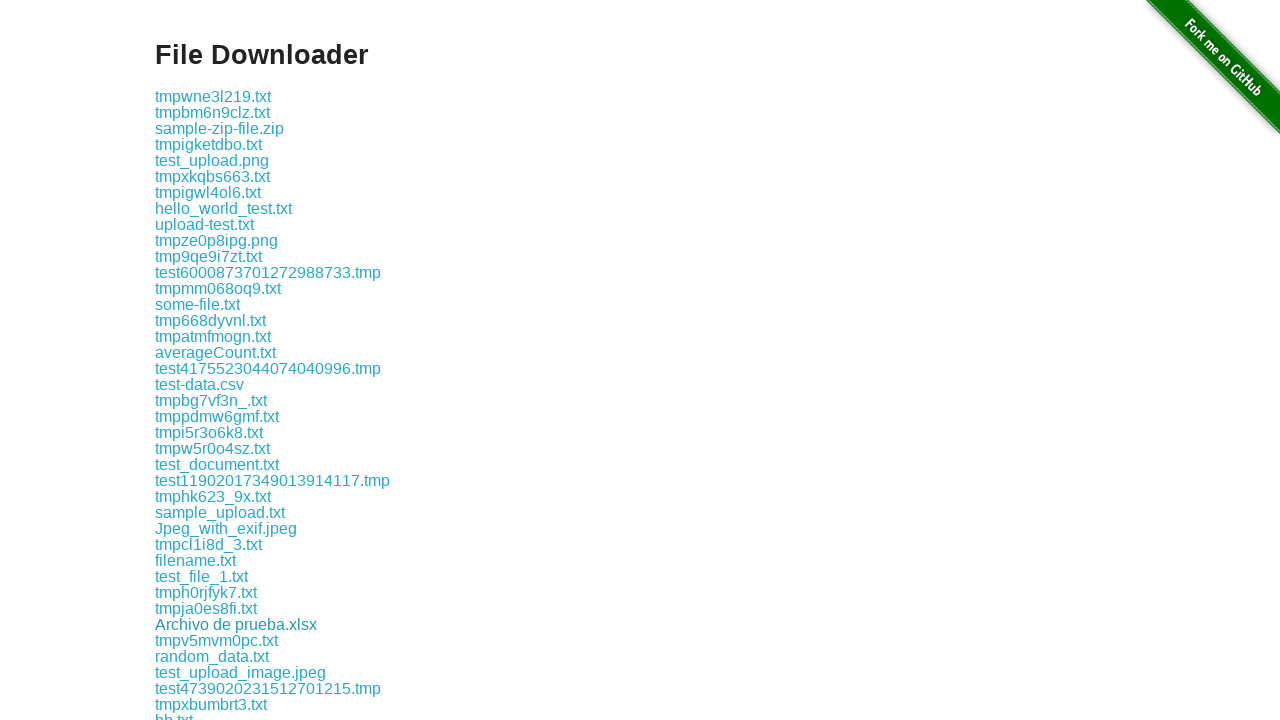

Download page loaded
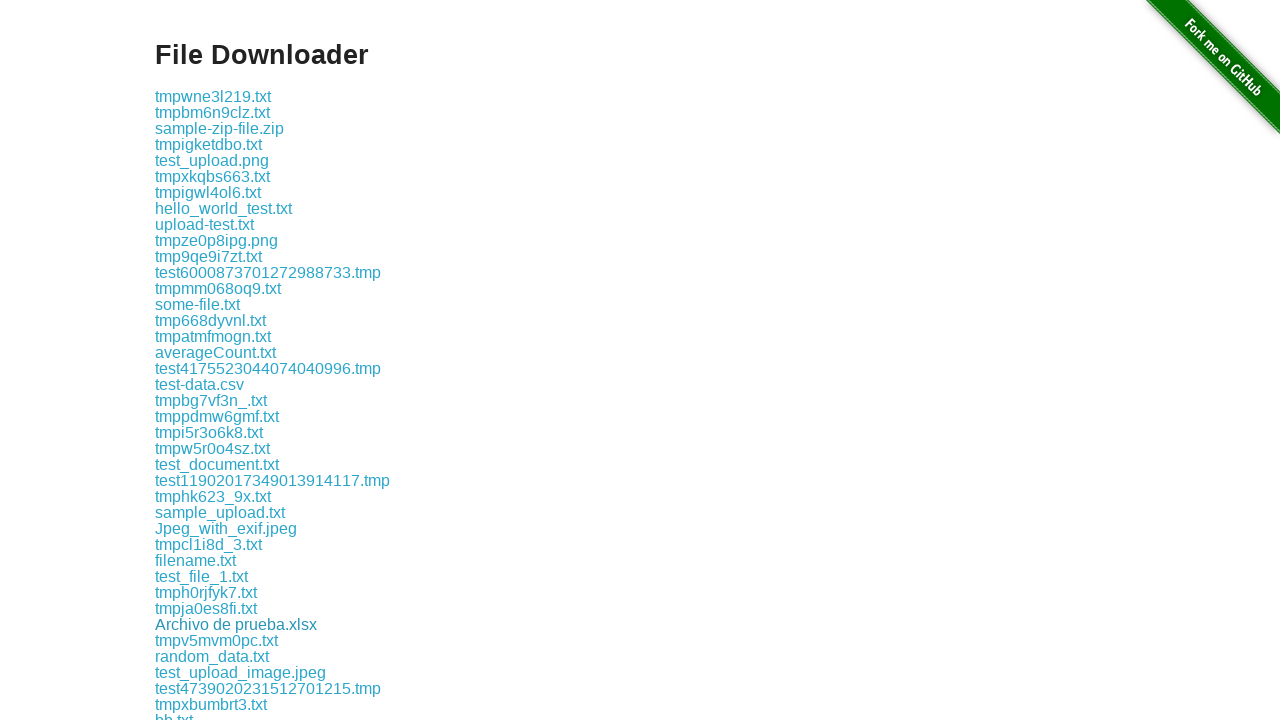

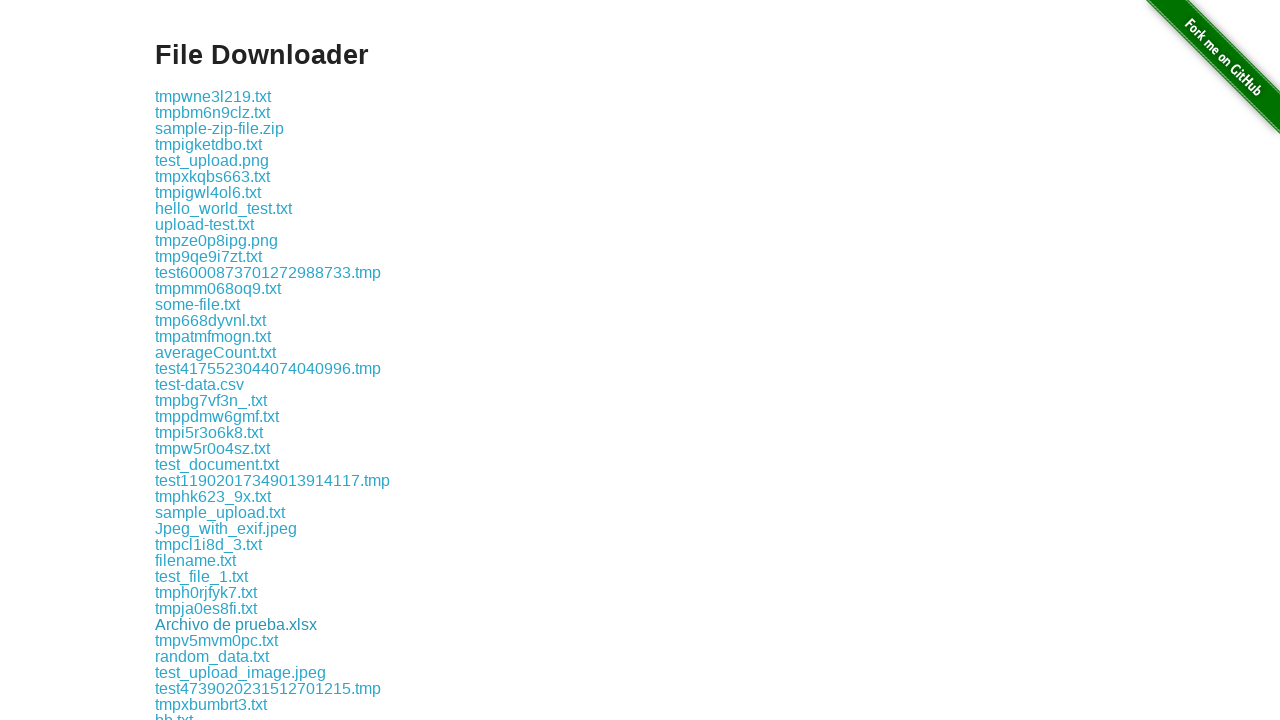